Tests that trailing spaces are trimmed when saving a todo edit

Starting URL: https://todomvc.com/examples/typescript-angular/#/

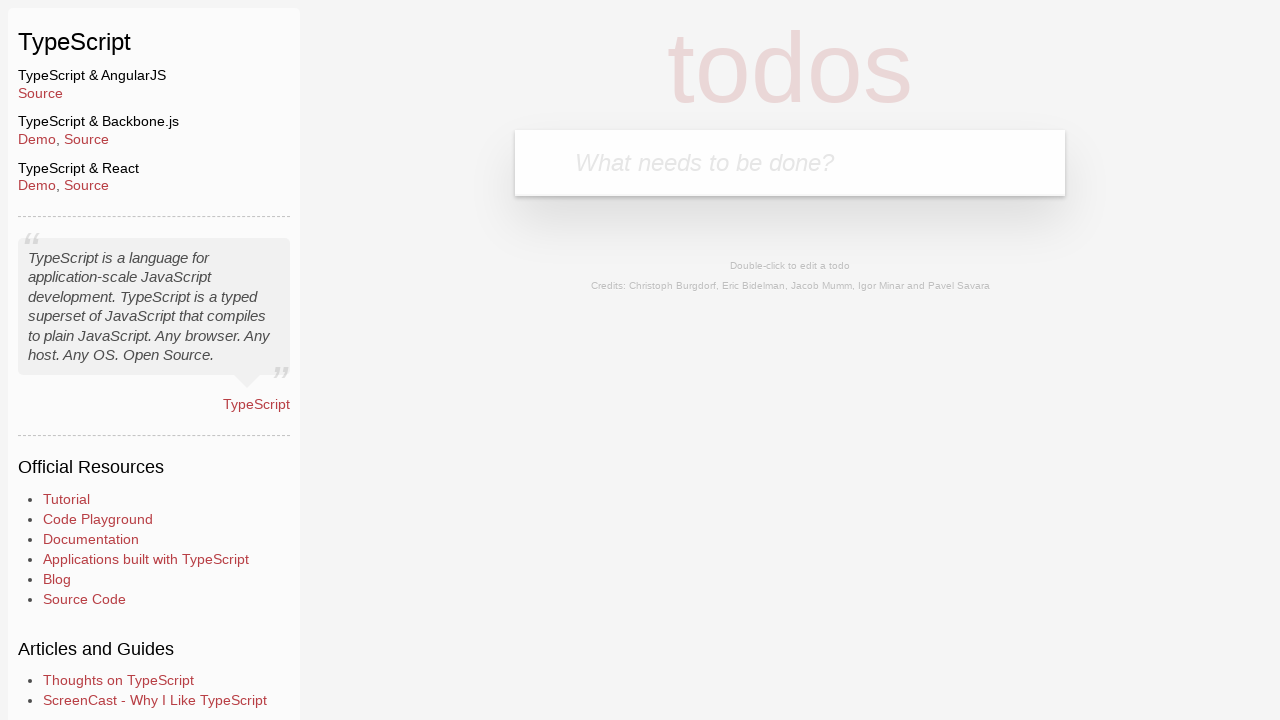

Filled new todo input with 'Lorem' on .new-todo
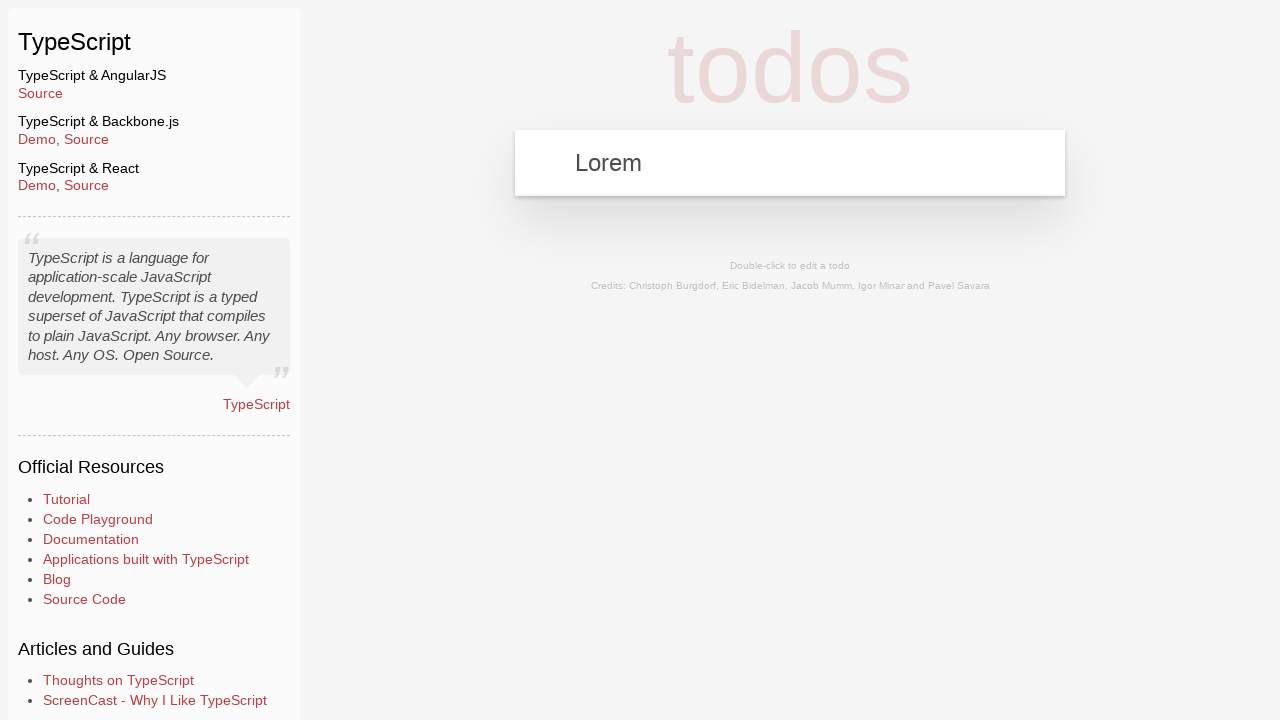

Pressed Enter to add new todo on .new-todo
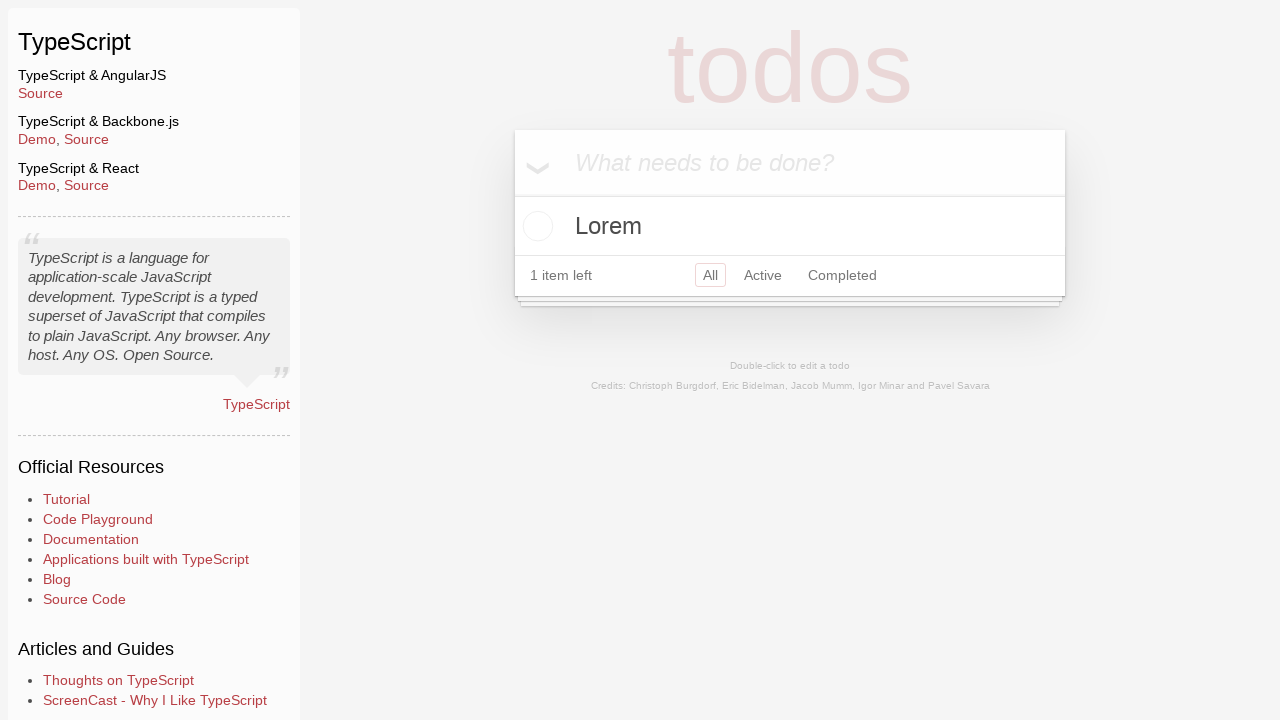

Double-clicked todo to enter edit mode at (790, 226) on text=Lorem
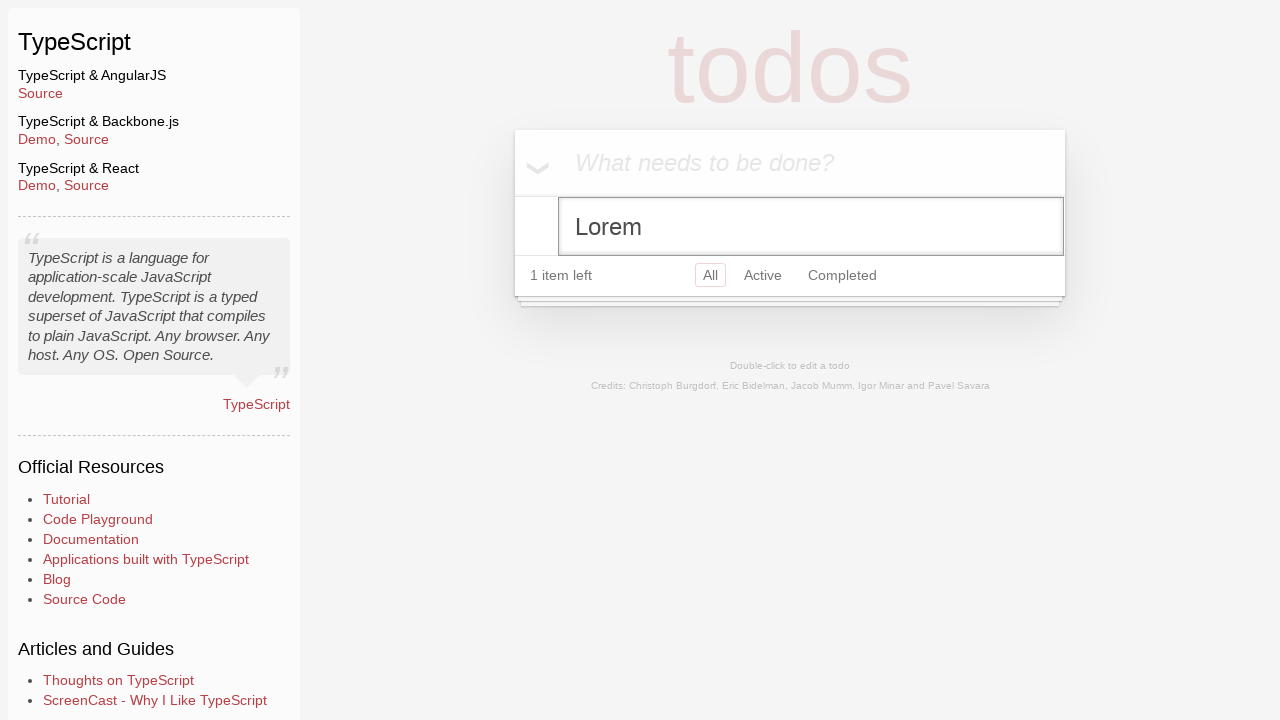

Filled edit field with 'Ipsum   ' (with trailing spaces) on .edit
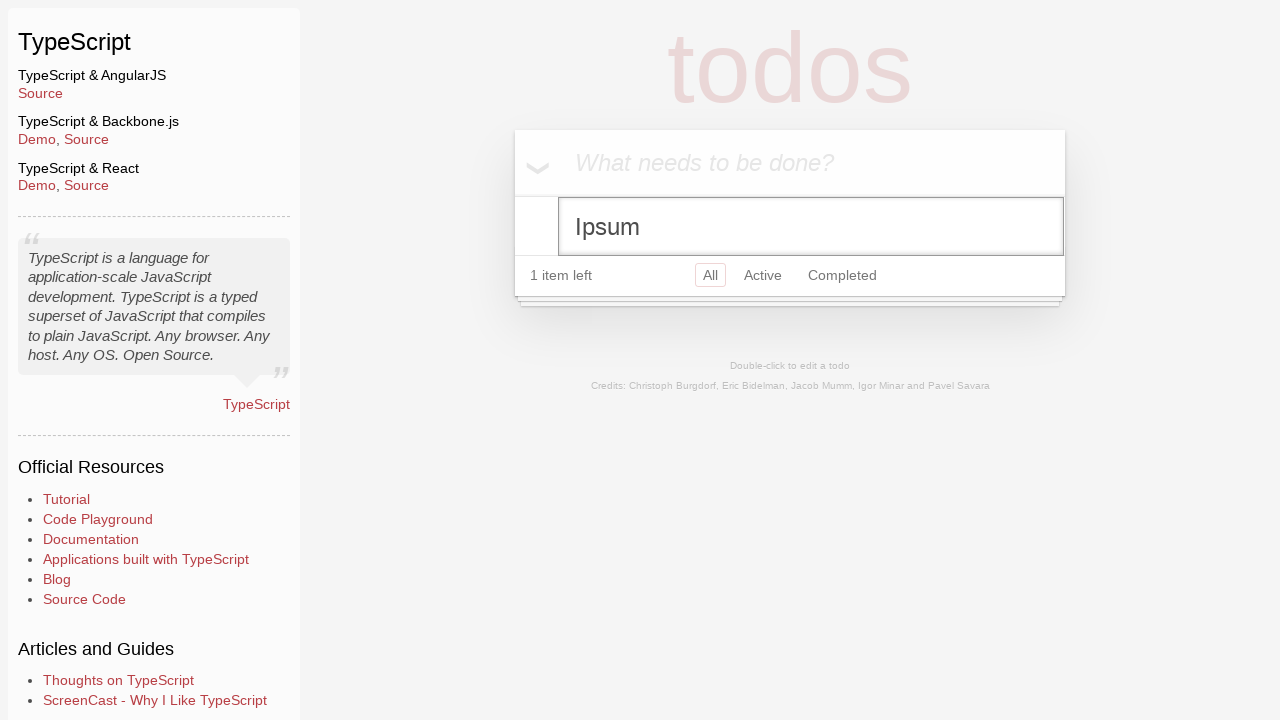

Clicked header to blur edit field and save changes at (154, 112) on header
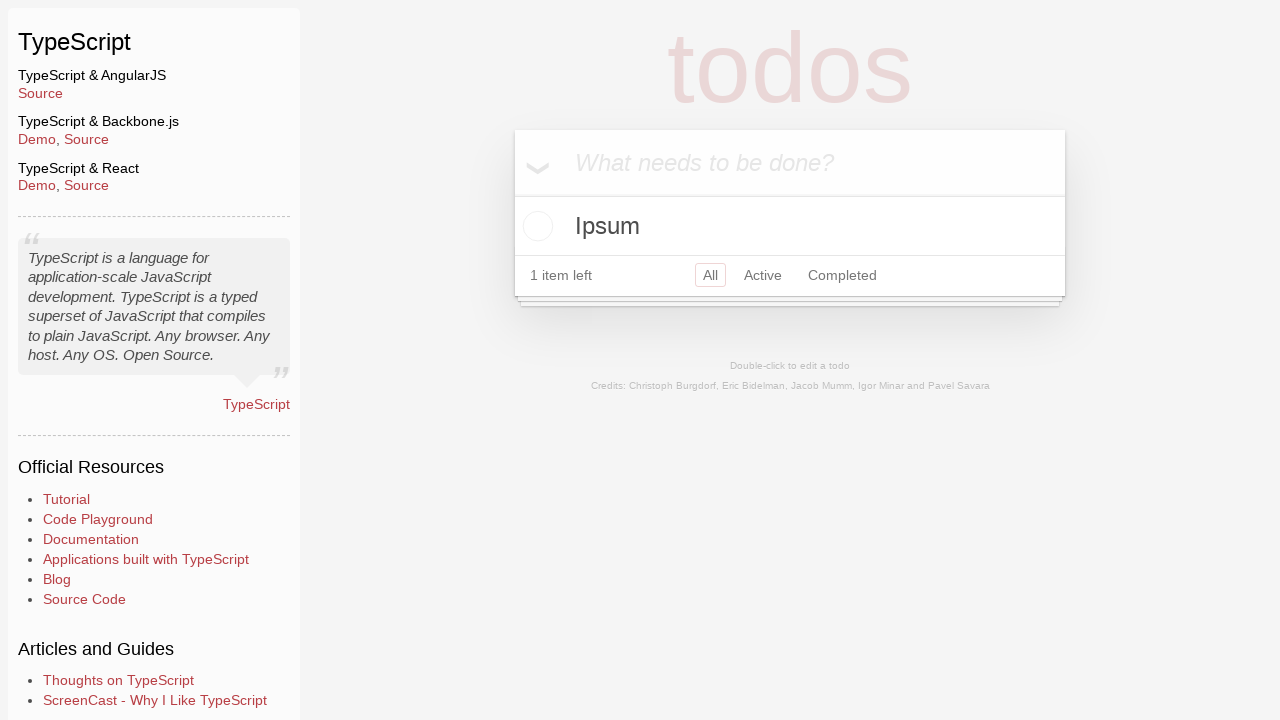

Verified trimmed text 'Ipsum' is present (trailing spaces removed)
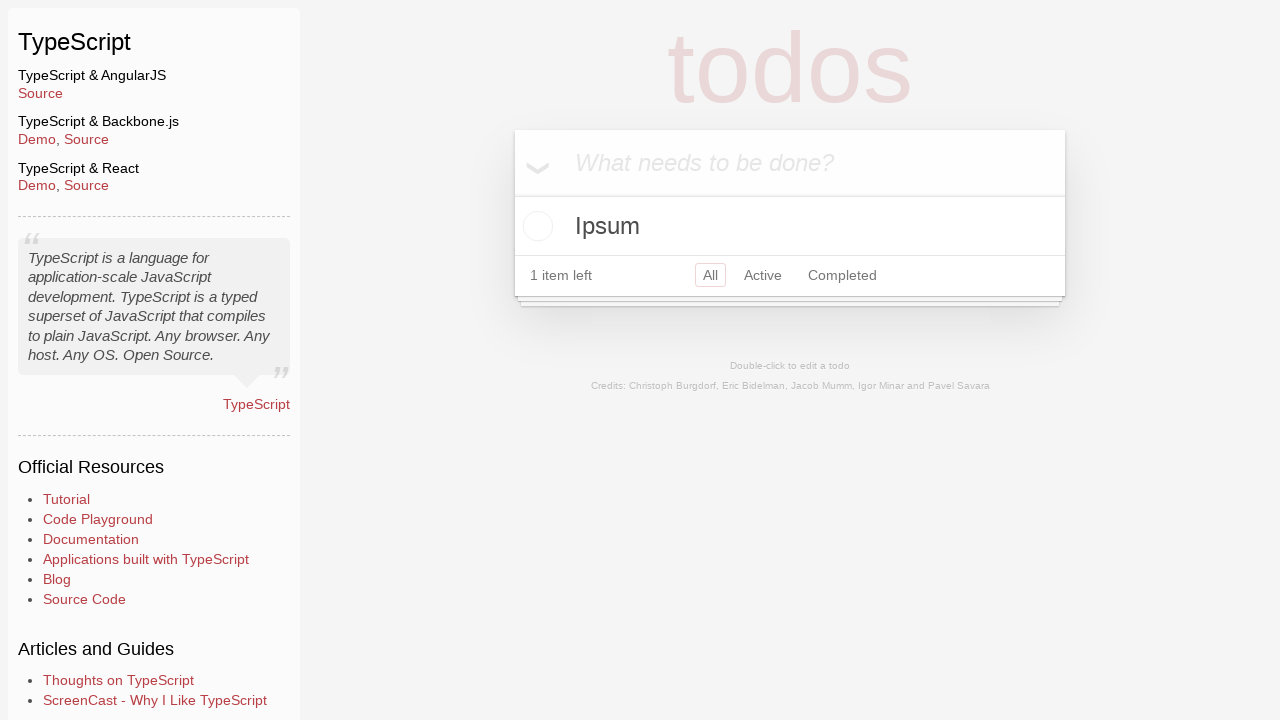

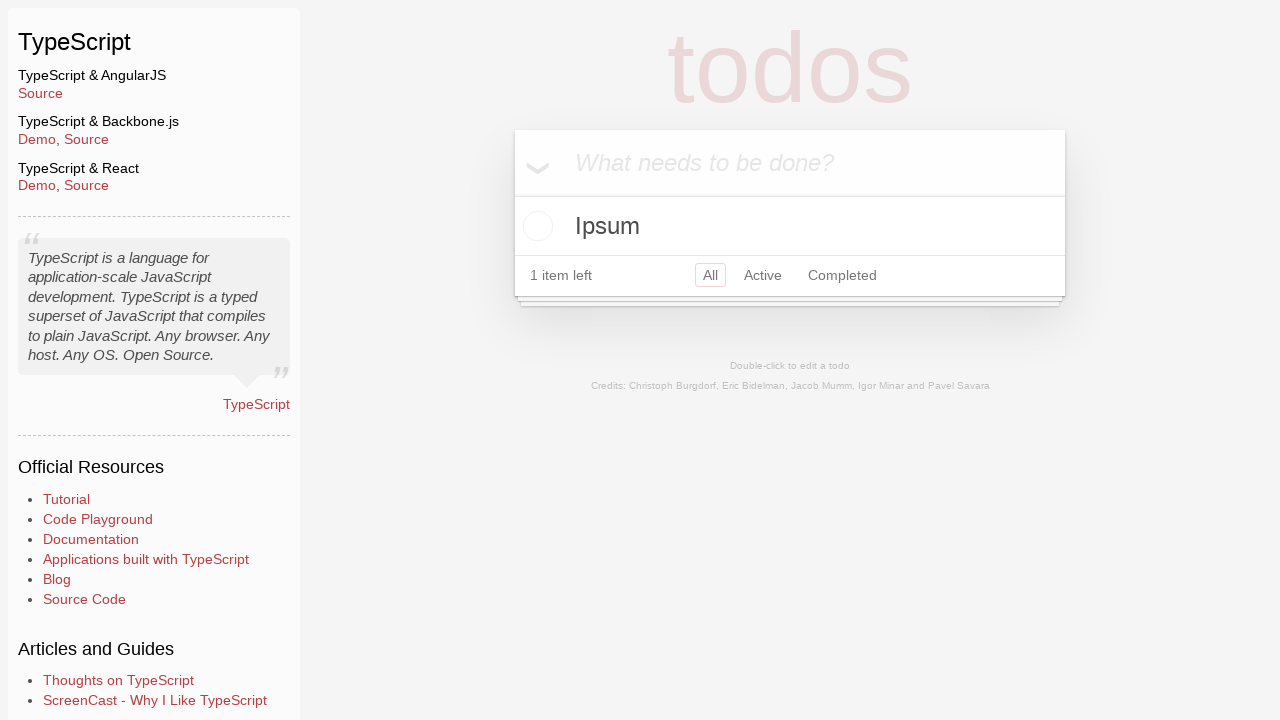